Tests a text input task by filling a textarea with the answer "get()" and submitting the form to verify the solution.

Starting URL: https://suninjuly.github.io/text_input_task.html

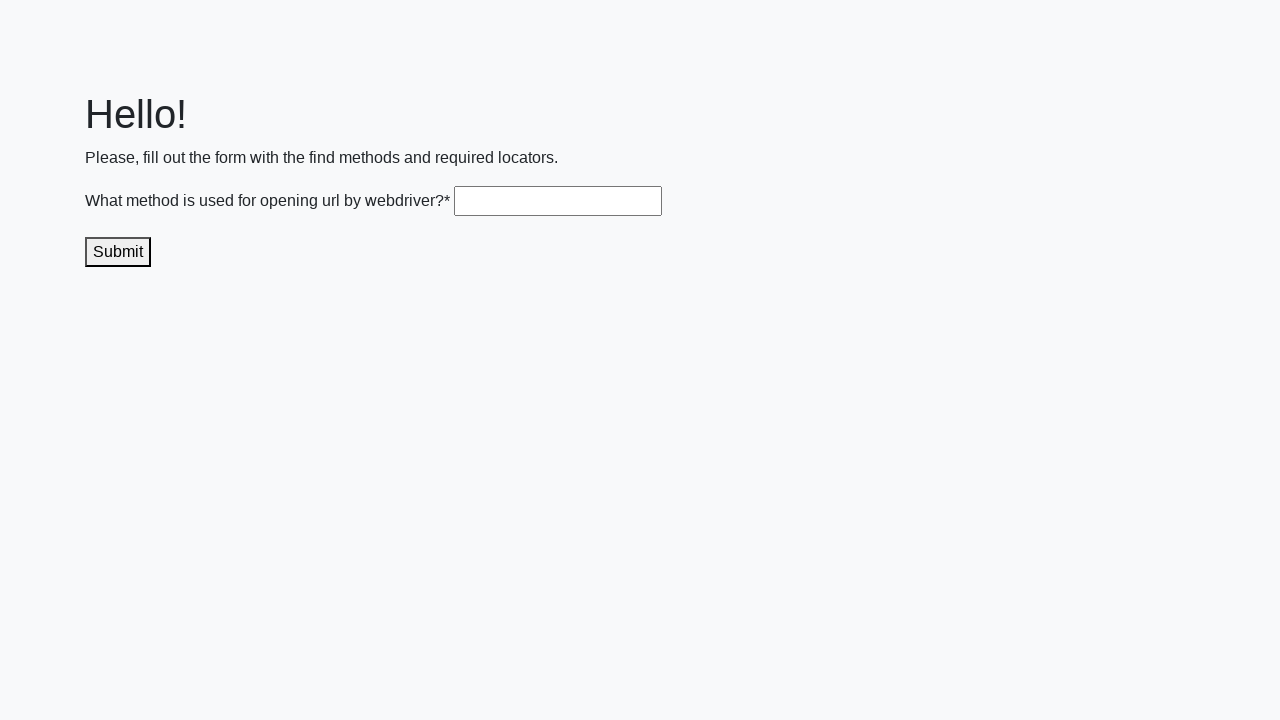

Filled textarea with answer 'get()' on .textarea
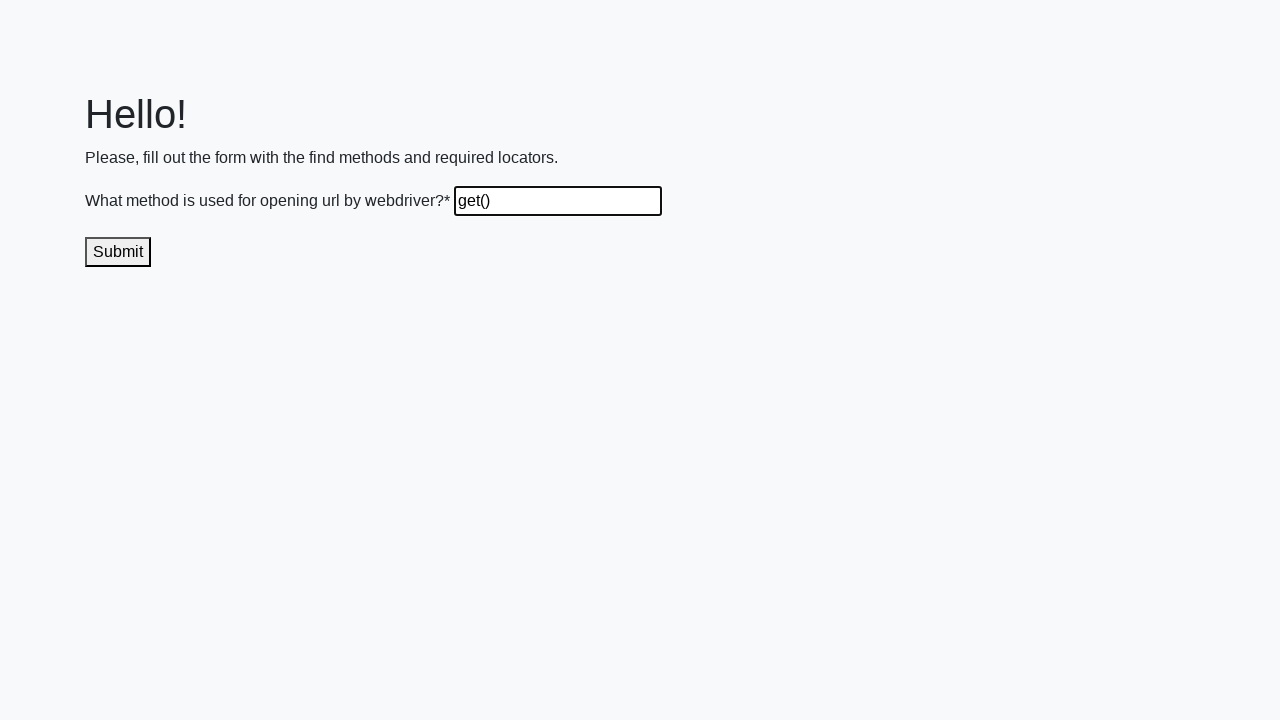

Clicked submit button to send solution at (118, 252) on .submit-submission
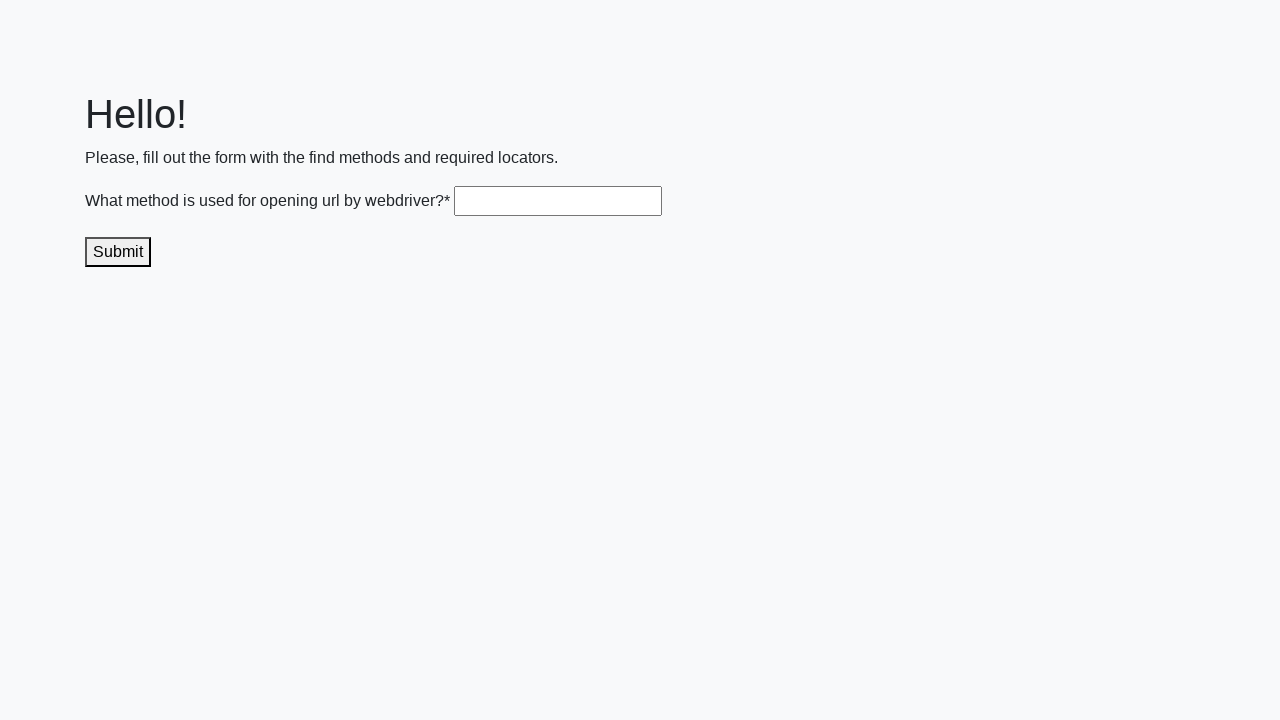

Waited 1 second for result verification
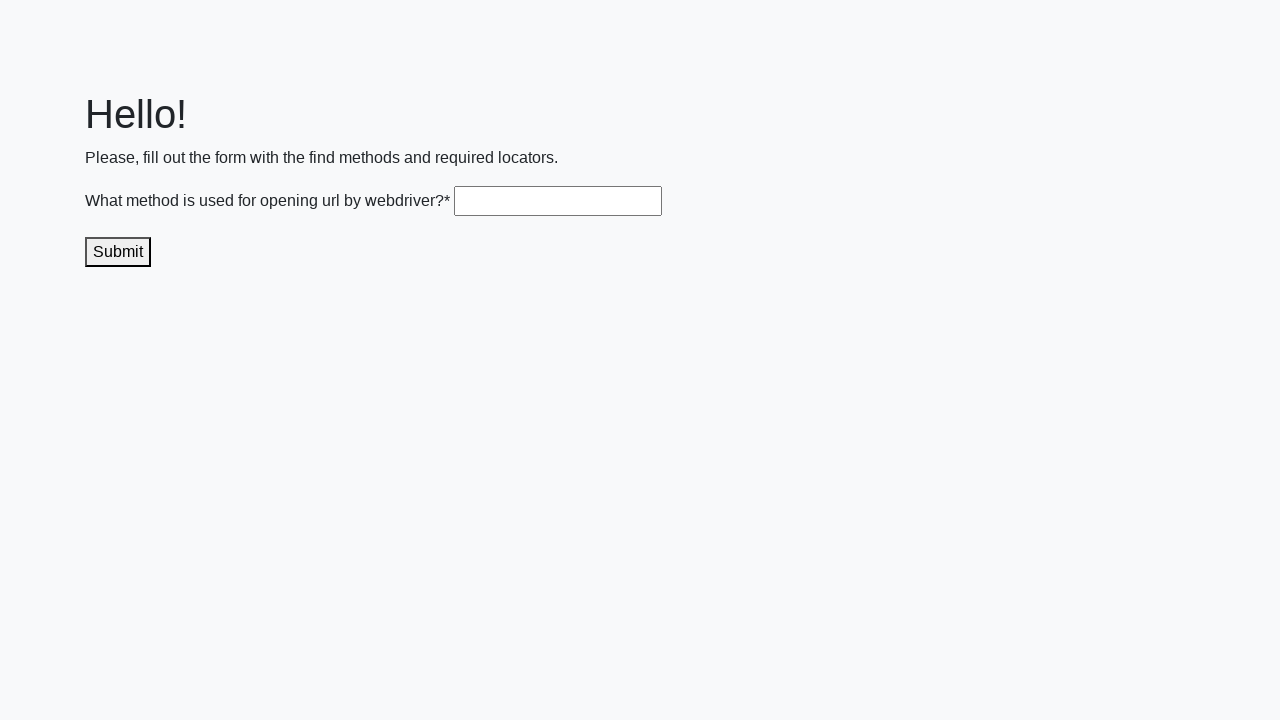

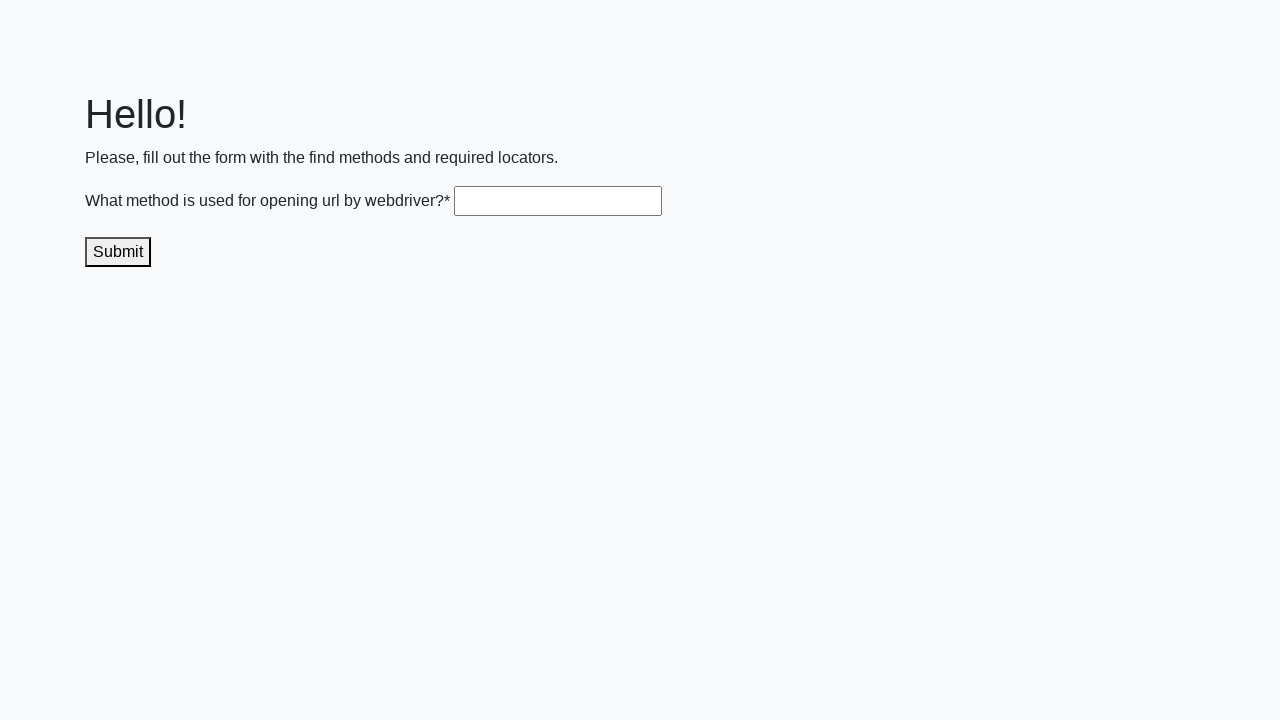